Tests adding a new record to a web table by filling out a registration form with name, email, age, salary, and department fields

Starting URL: https://demoqa.com/

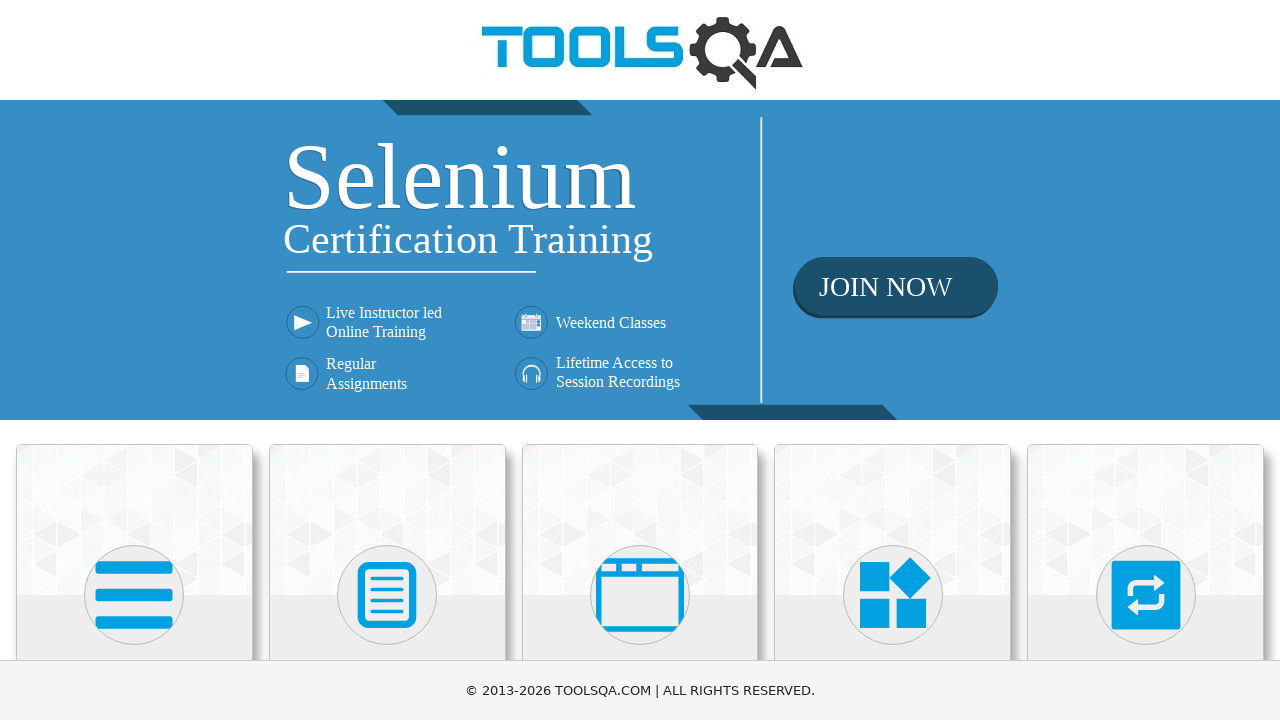

Clicked on Elements card at (134, 360) on text=Elements
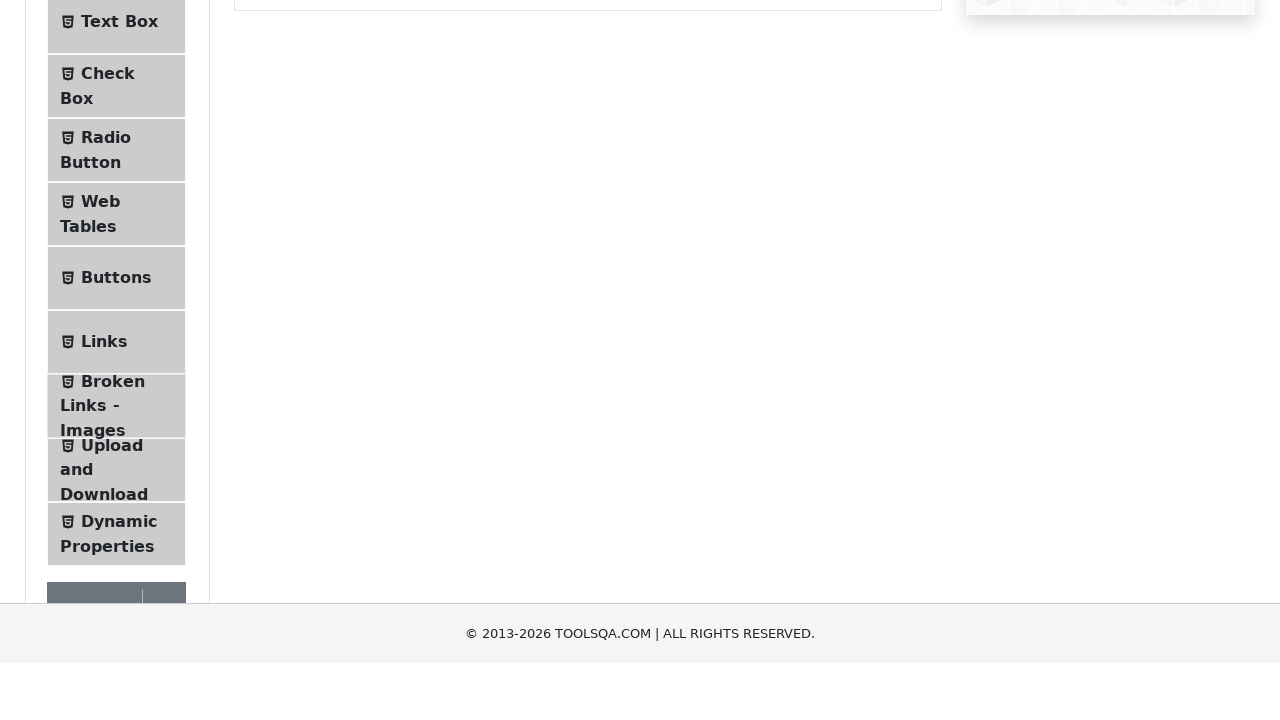

Clicked on Web Tables submenu at (100, 440) on text=Web Tables
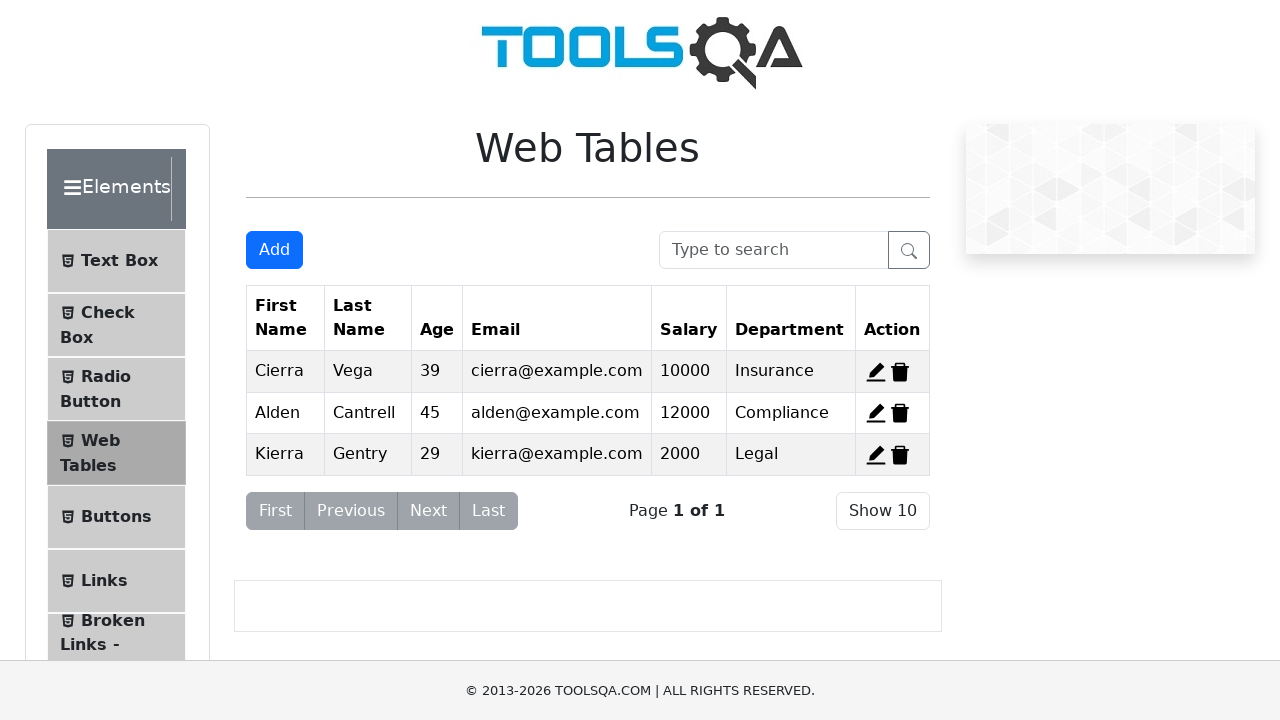

Clicked Add button to open registration form at (274, 250) on #addNewRecordButton
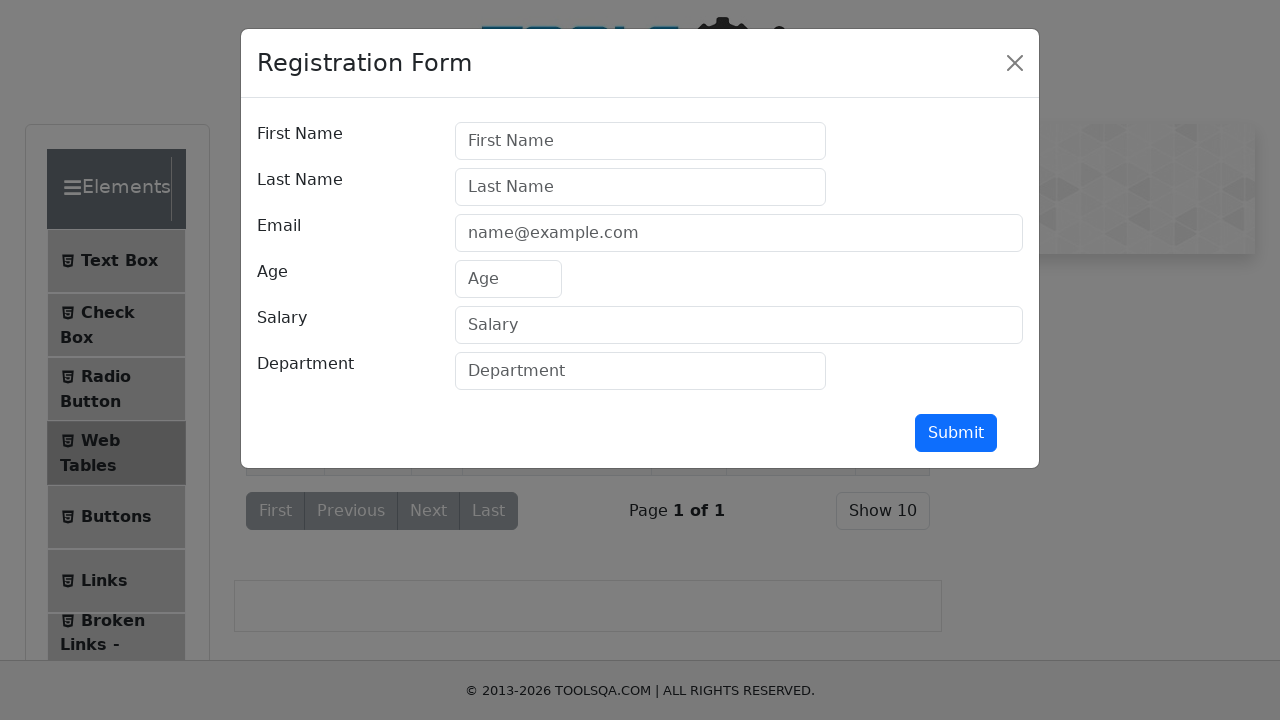

Registration modal appeared
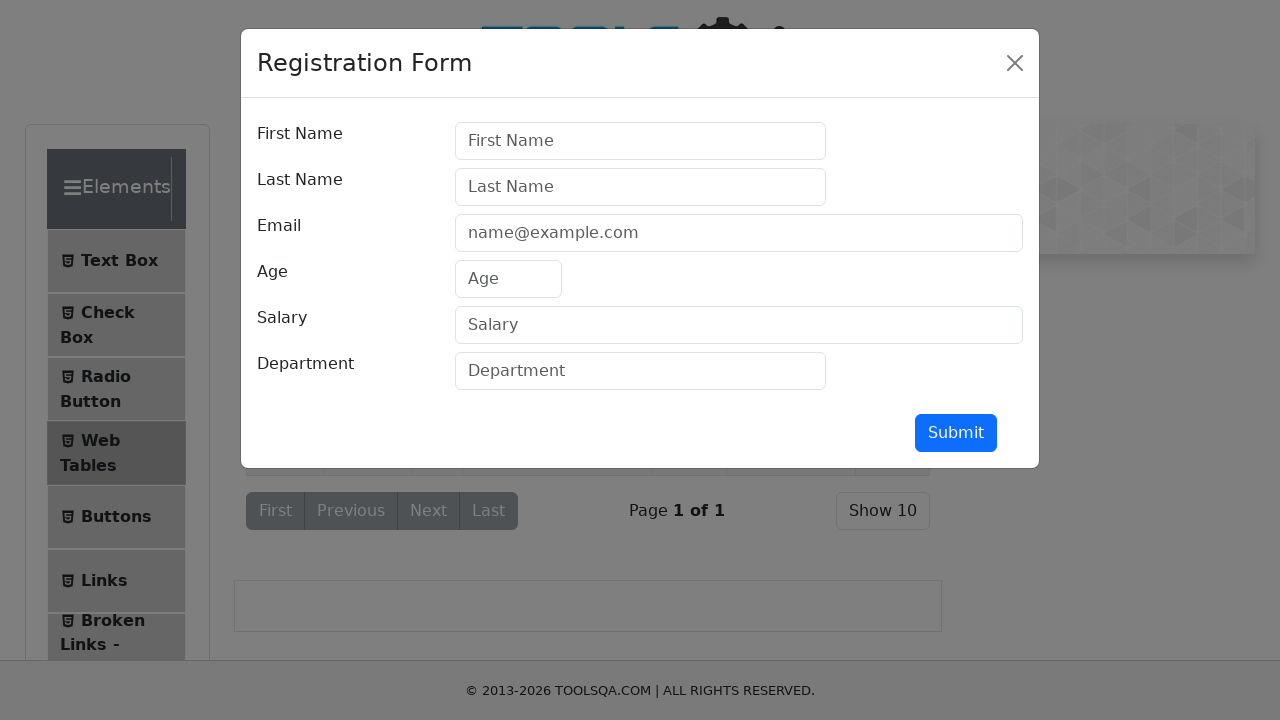

Filled first name field with 'Oscar' on #firstName
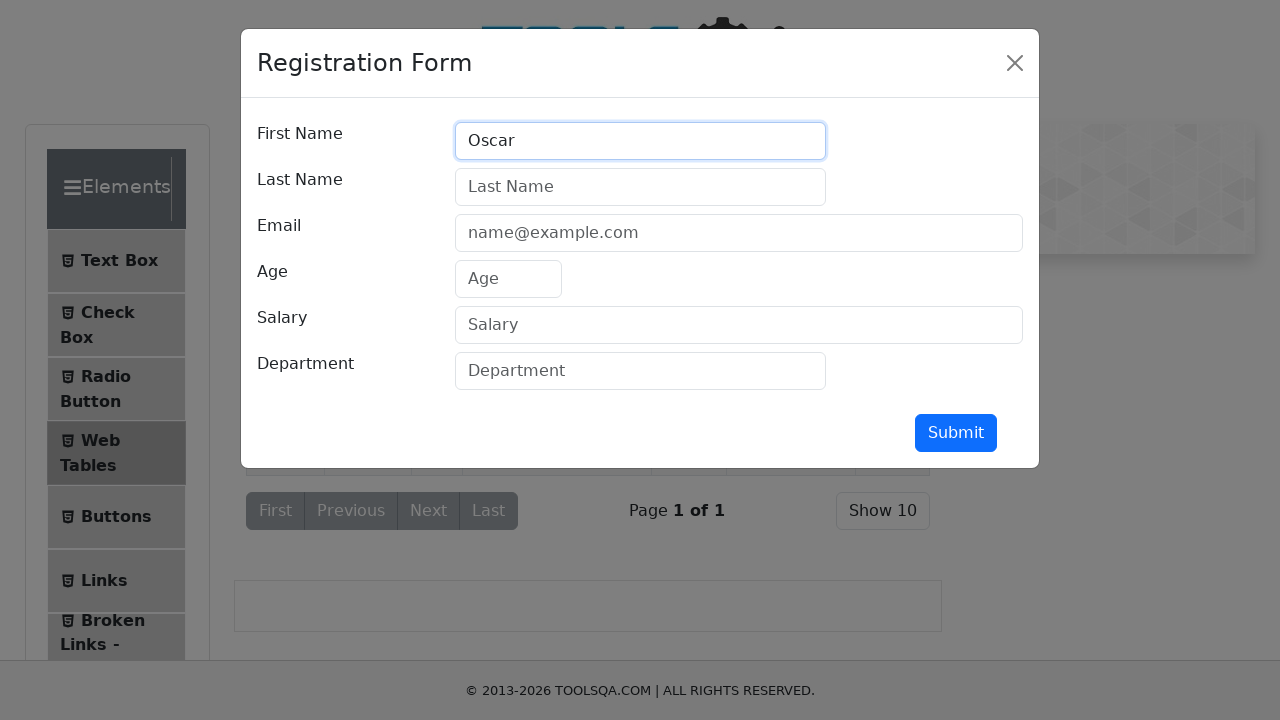

Filled last name field with 'Rico' on #lastName
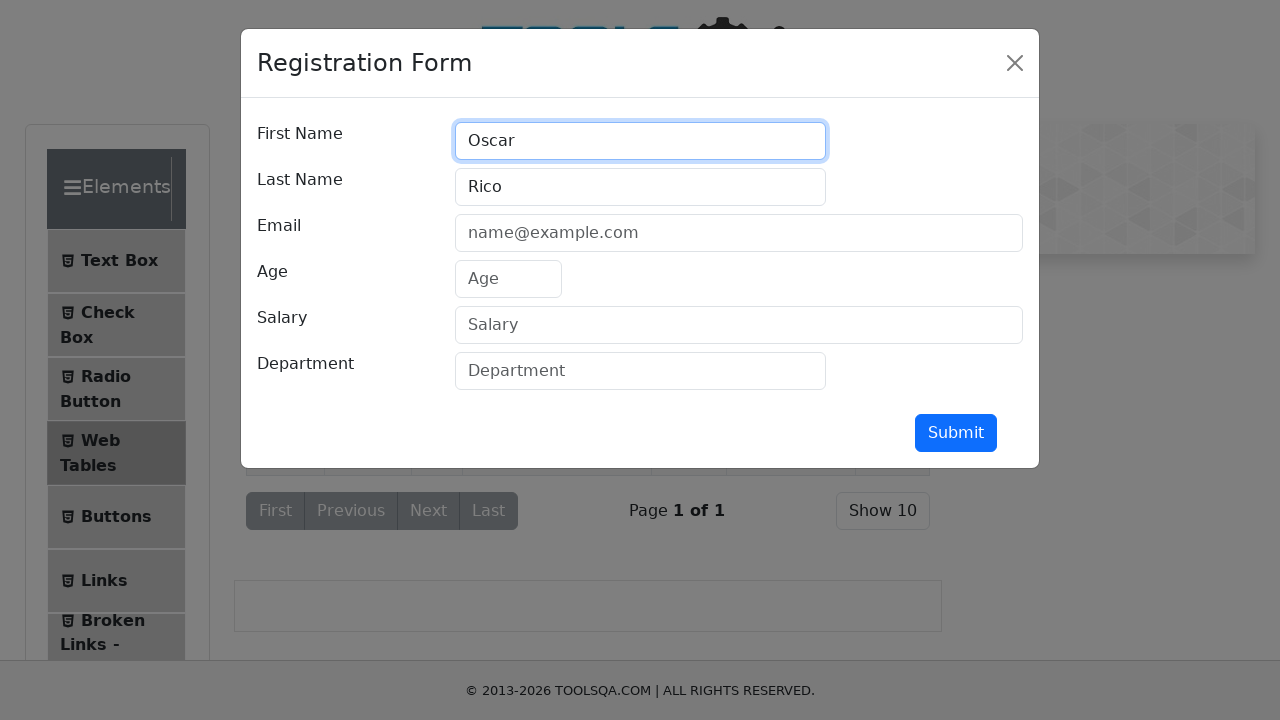

Filled email field with 'oscar@test.com' on #userEmail
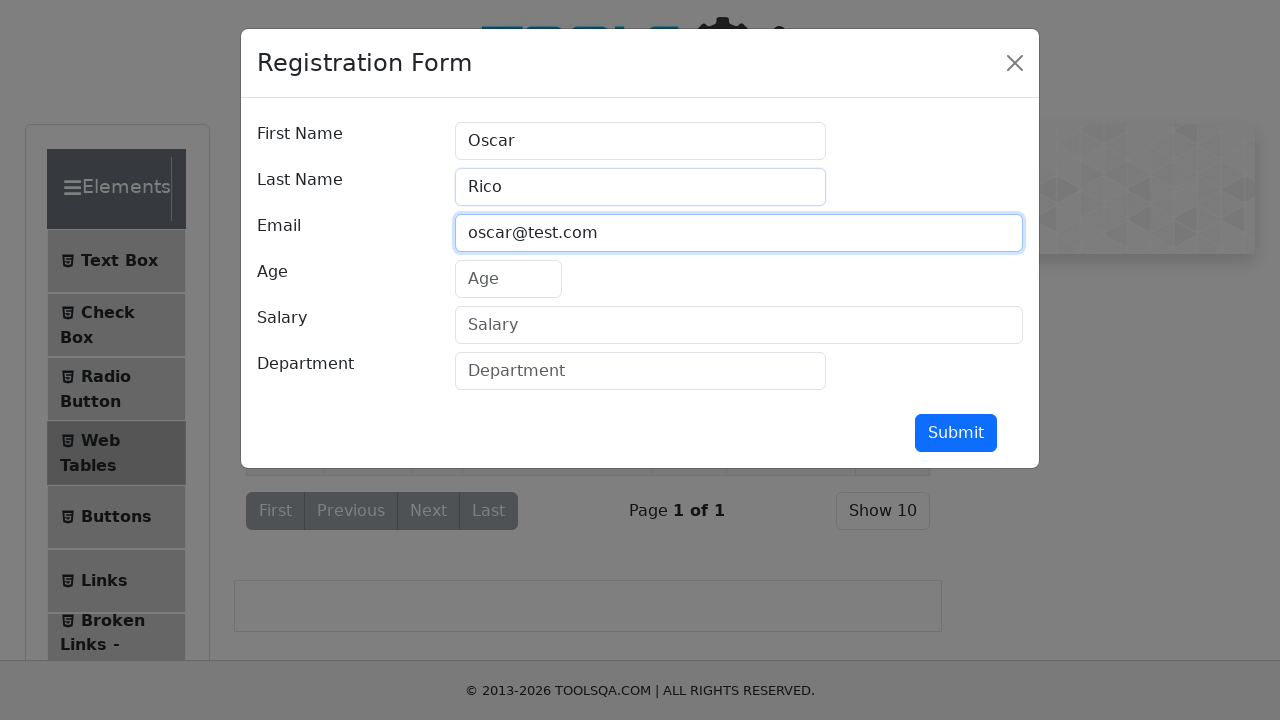

Filled age field with '27' on #age
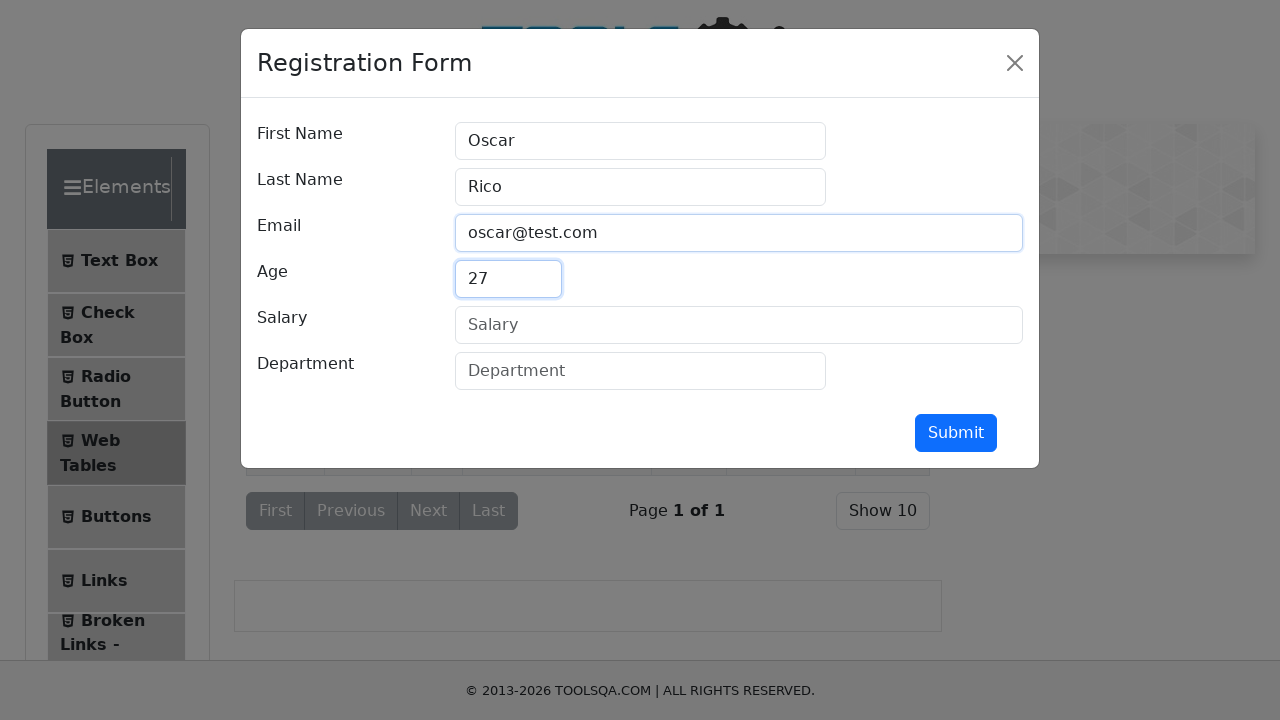

Filled salary field with '3000' on #salary
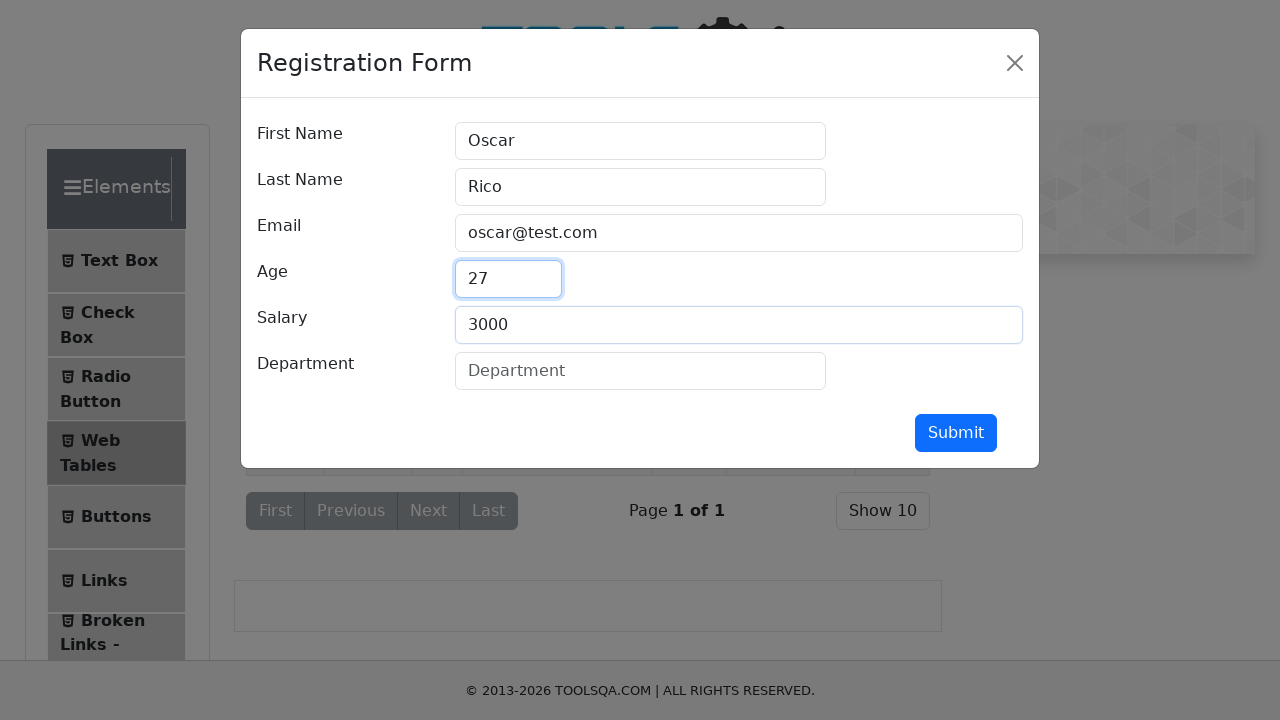

Filled department field with 'Cun' on #department
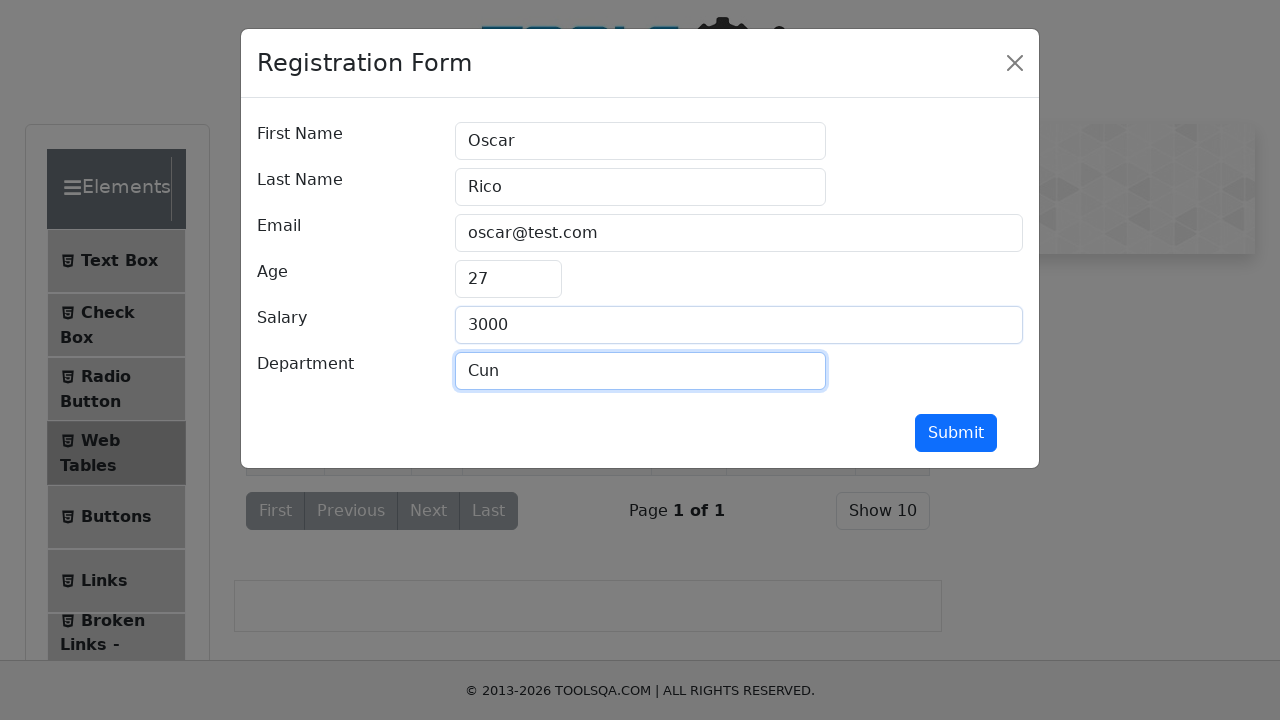

Clicked submit button to add new record at (956, 433) on #submit
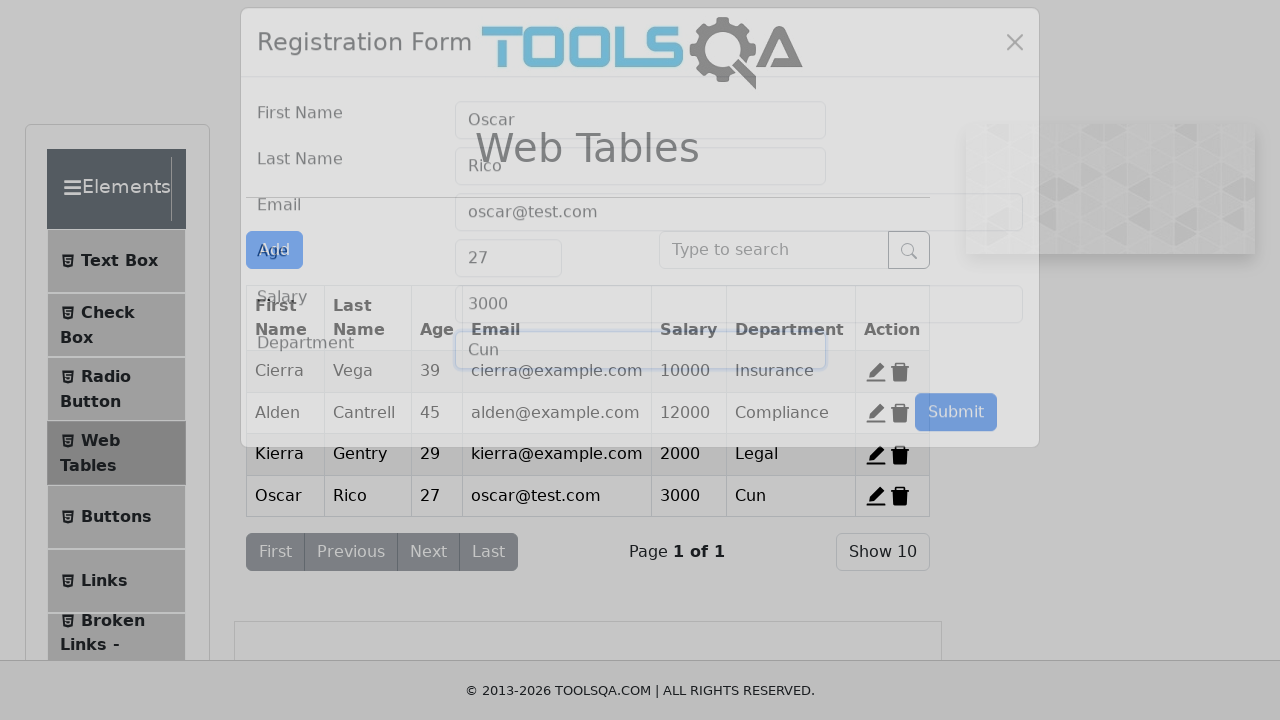

Registration modal closed
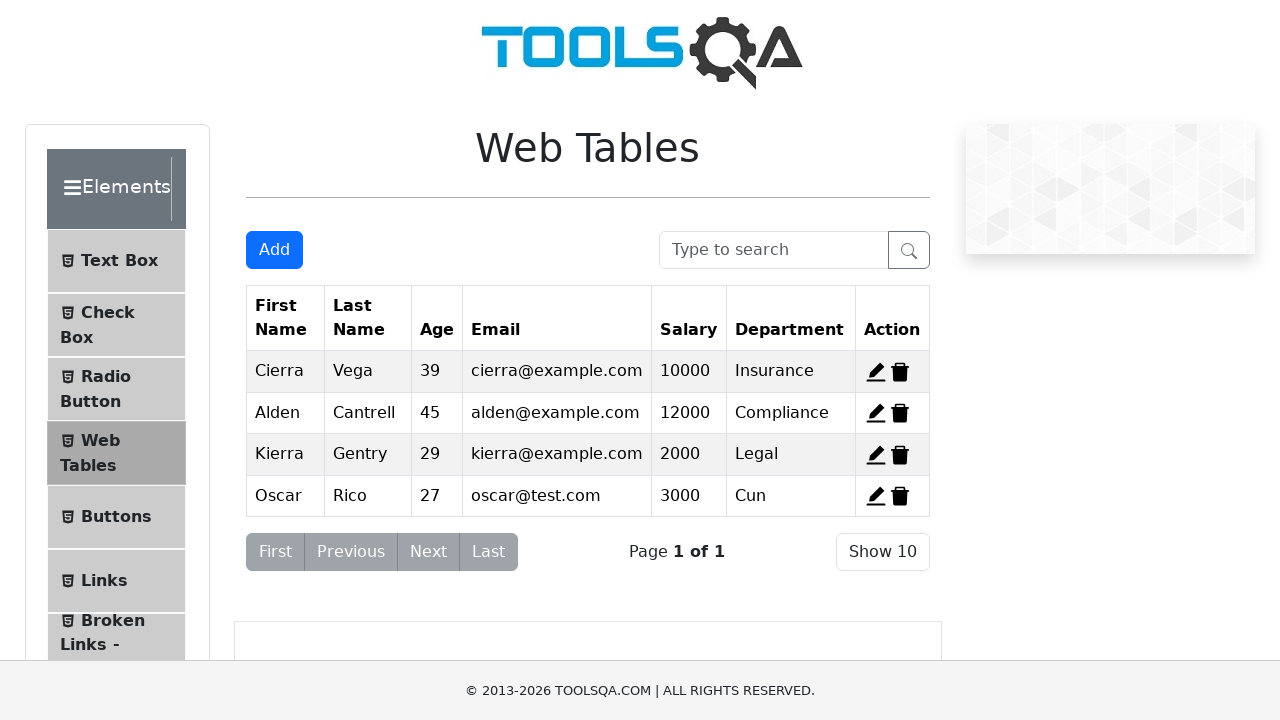

Verified new record 'Oscar' appears in the web table
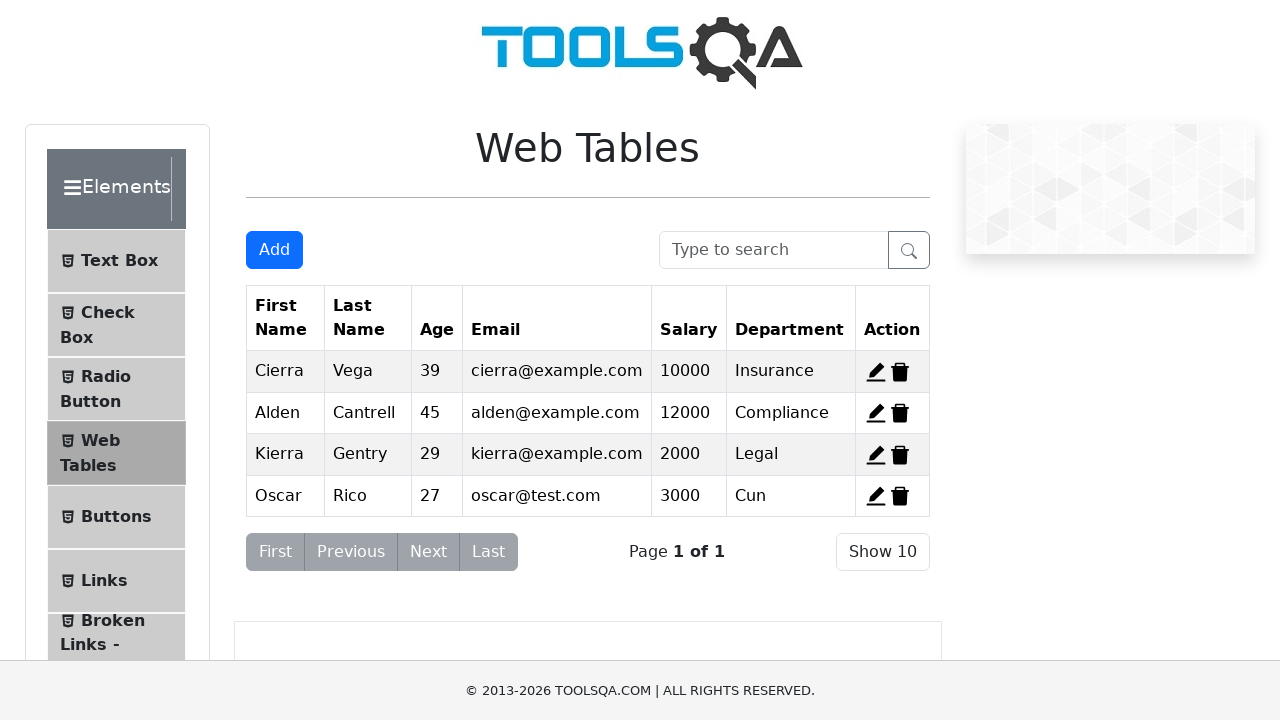

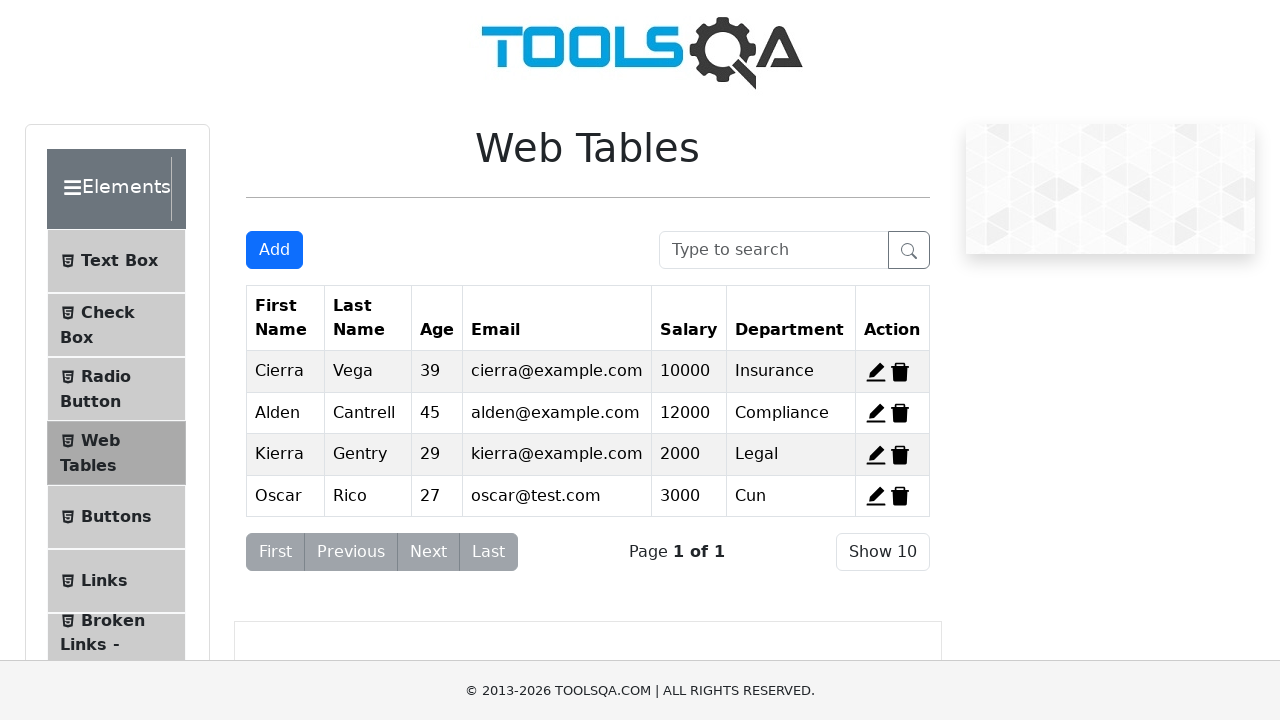